Tests the contact form functionality by navigating to the Contact page, filling in the form fields with name, email, and comment, then submitting the form and verifying the confirmation message appears

Starting URL: https://alchemy.hguy.co/lms

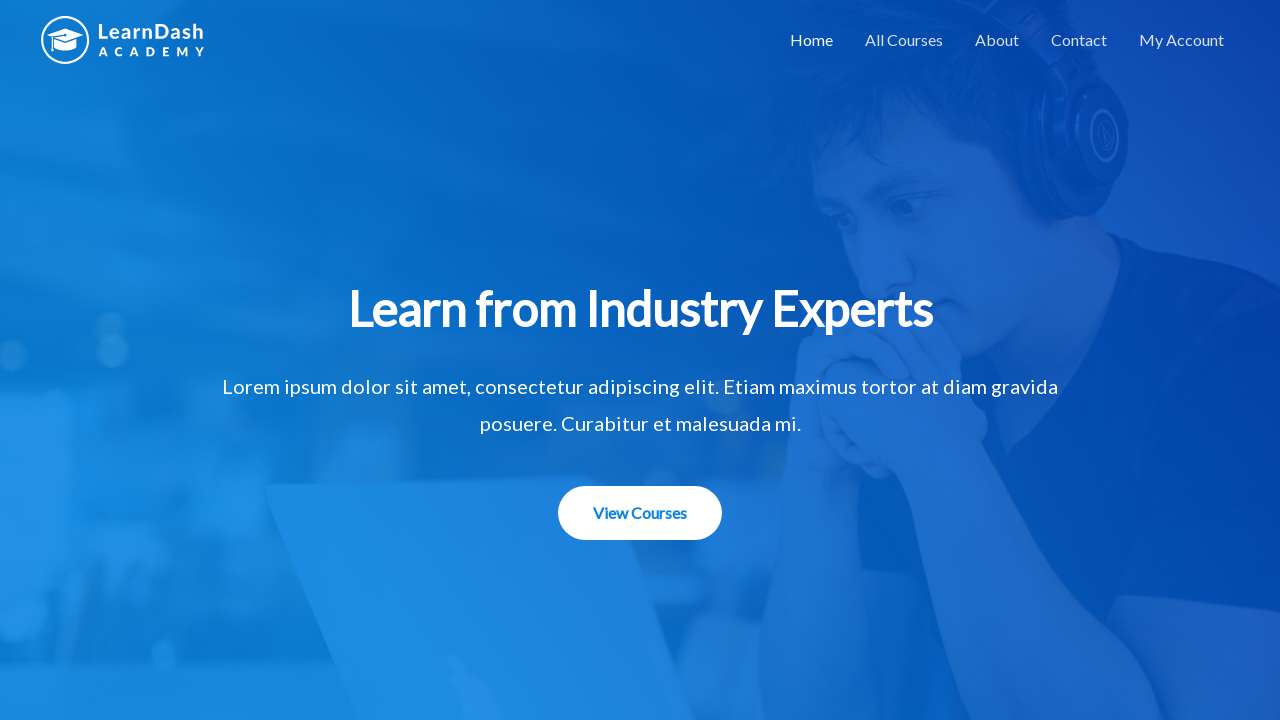

Clicked Contact link to navigate to contact page at (1079, 40) on a:has-text('Contact')
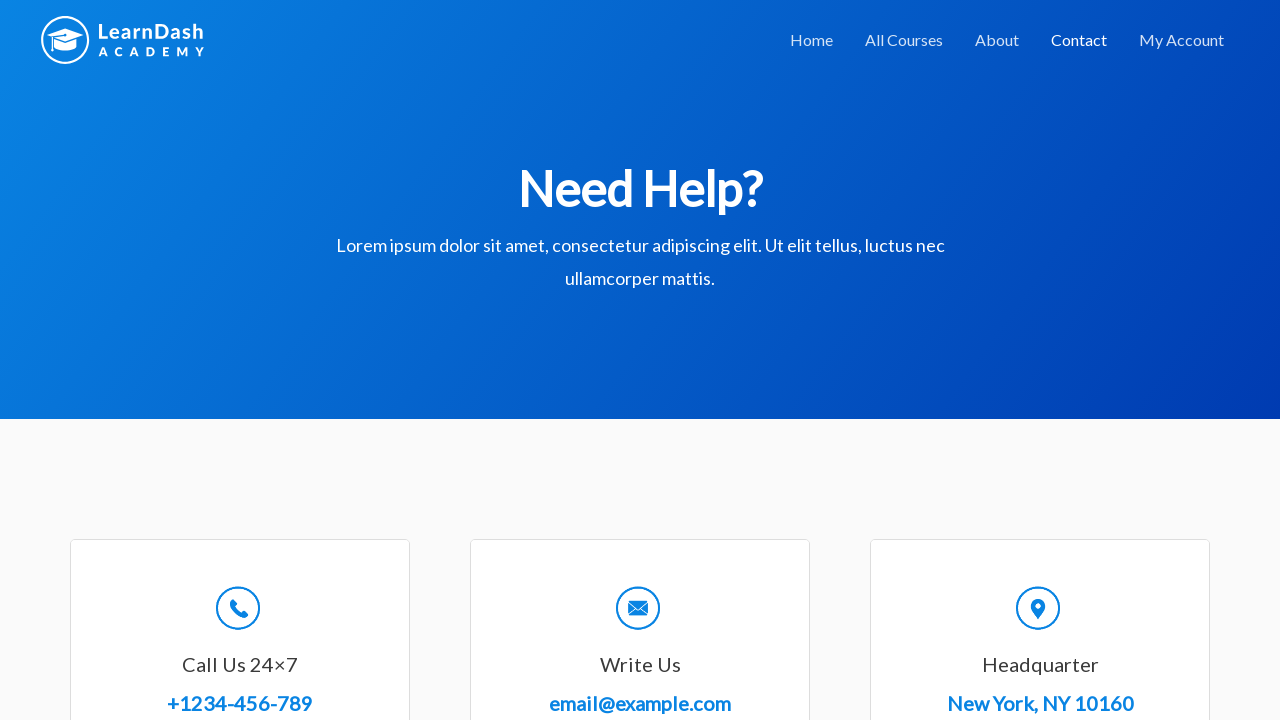

Filled Full Name field with 'John Smith' on #wpforms-8-field_0
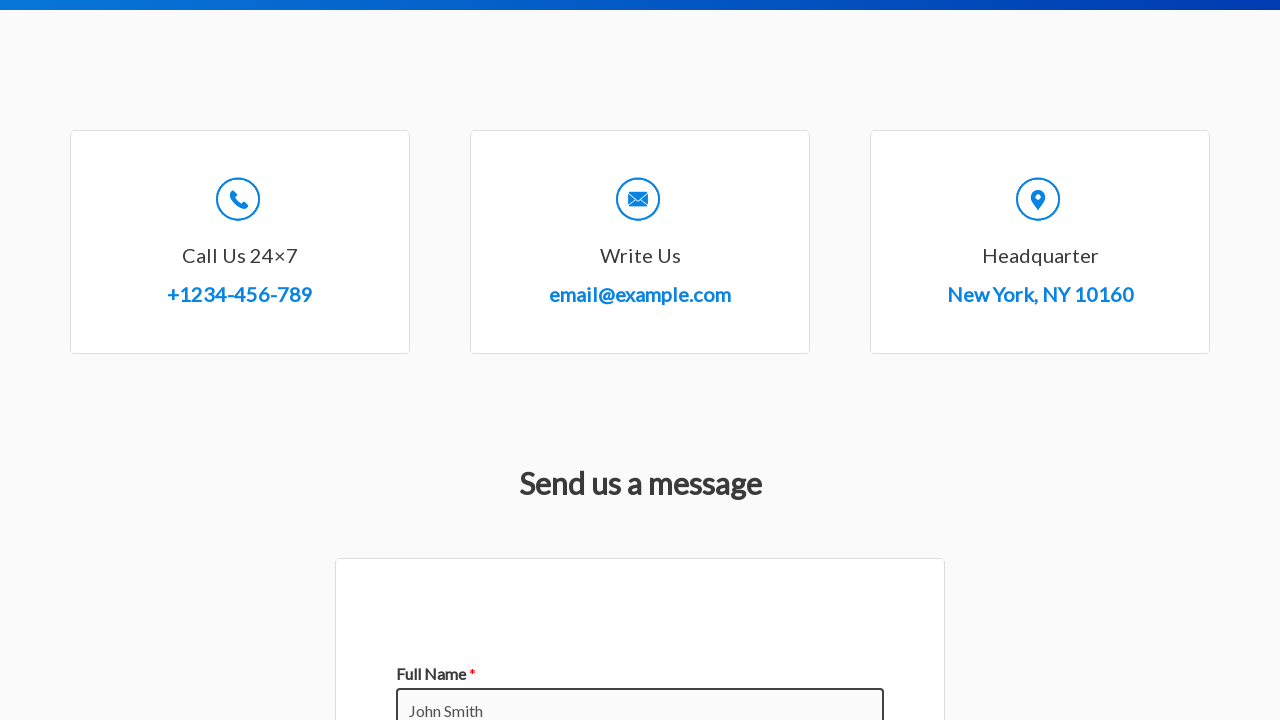

Filled Email field with 'john.smith@example.com' on #wpforms-8-field_1
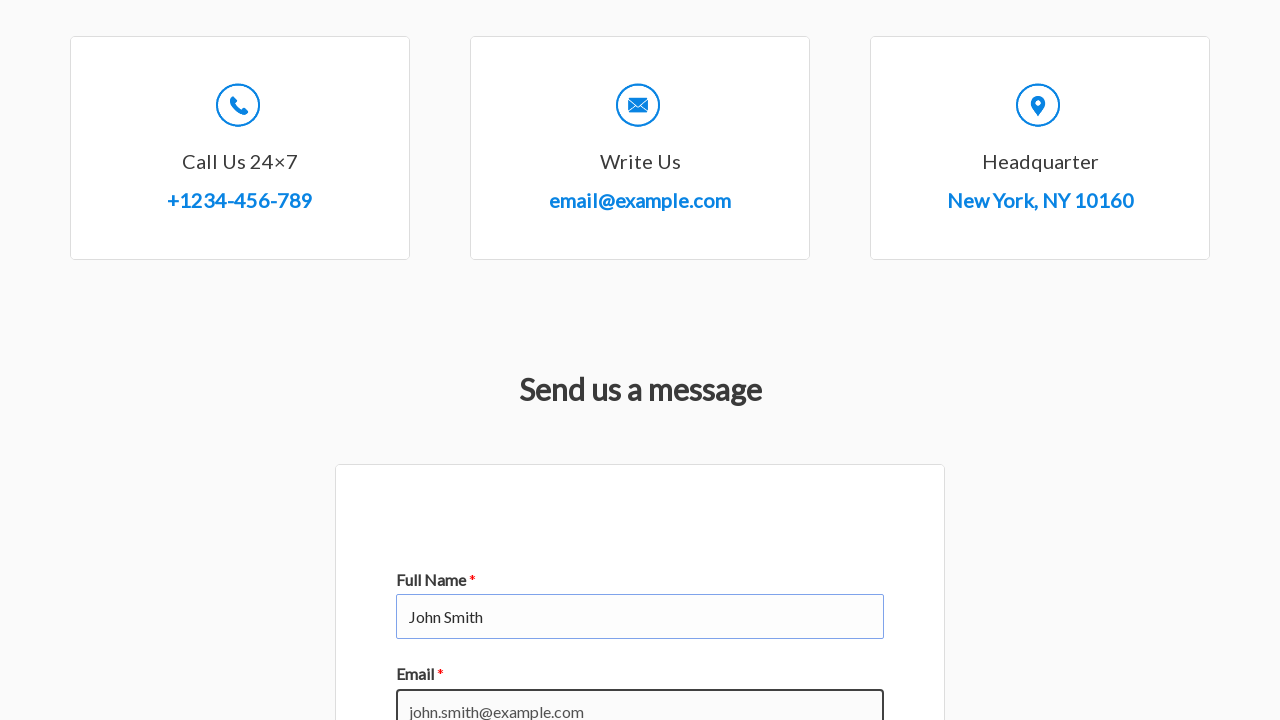

Filled Comment field with test message on #wpforms-8-field_2
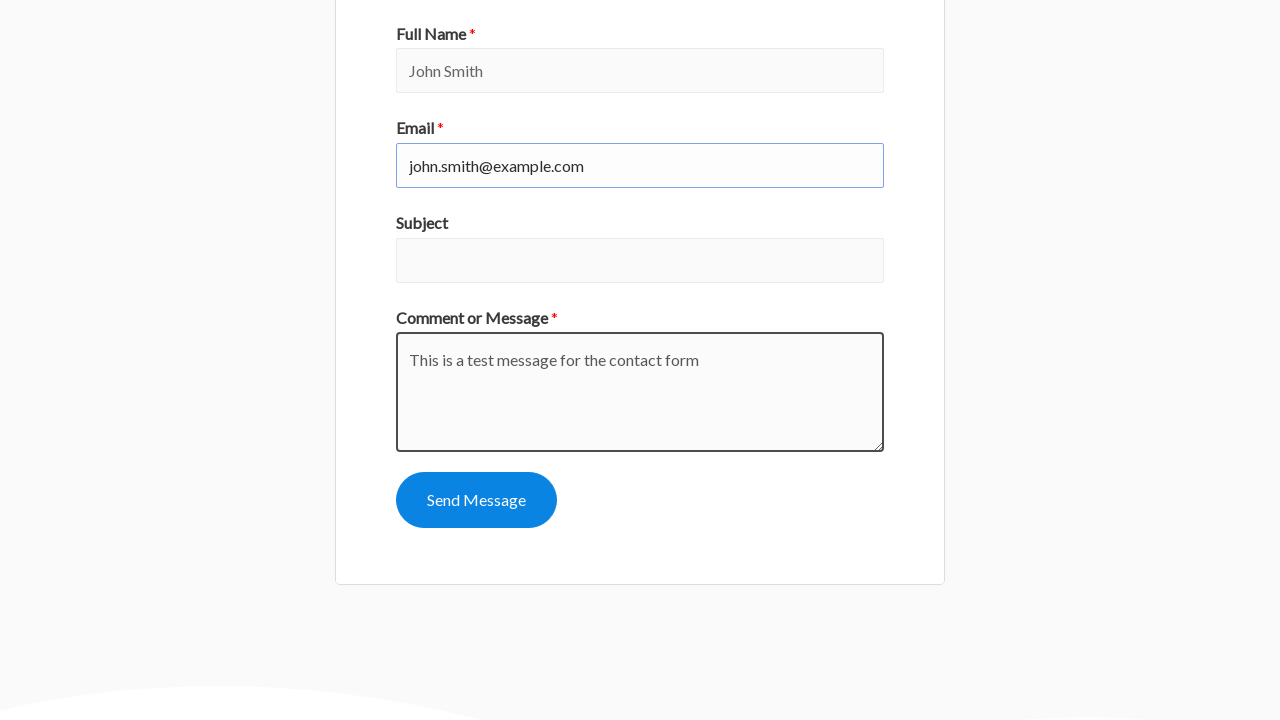

Clicked submit button to send contact form at (476, 500) on #wpforms-submit-8
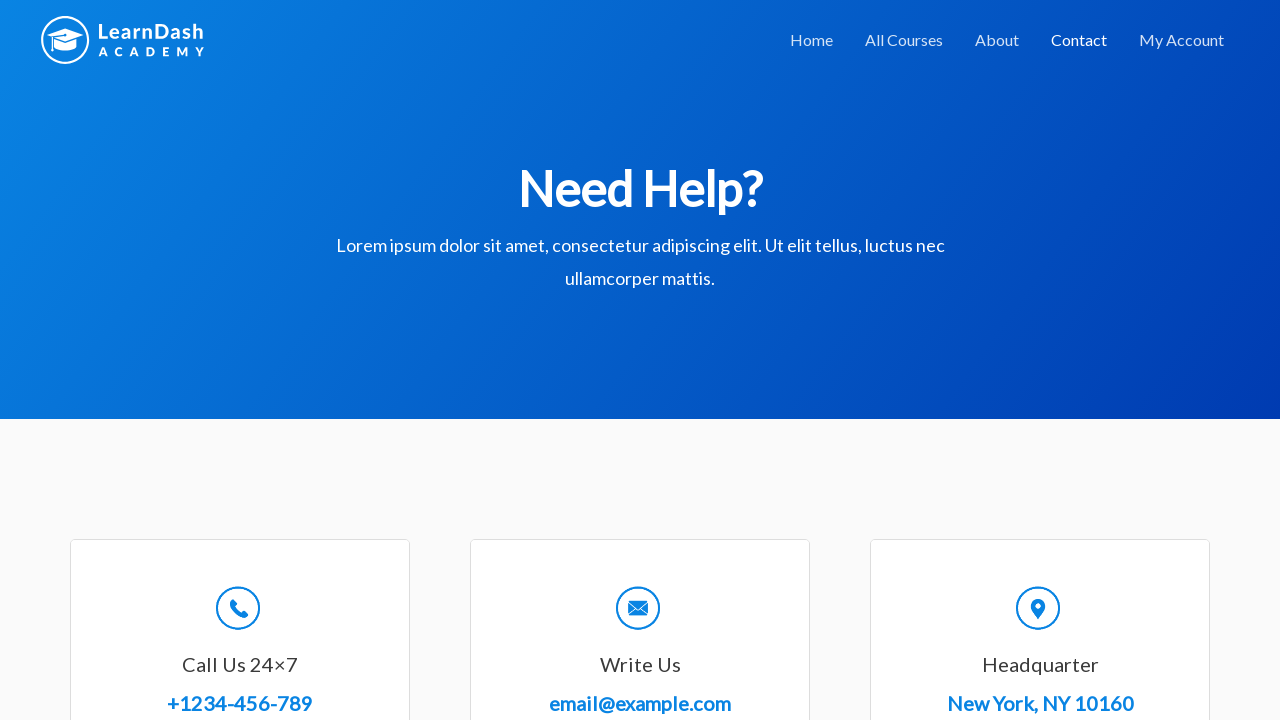

Contact form confirmation message appeared
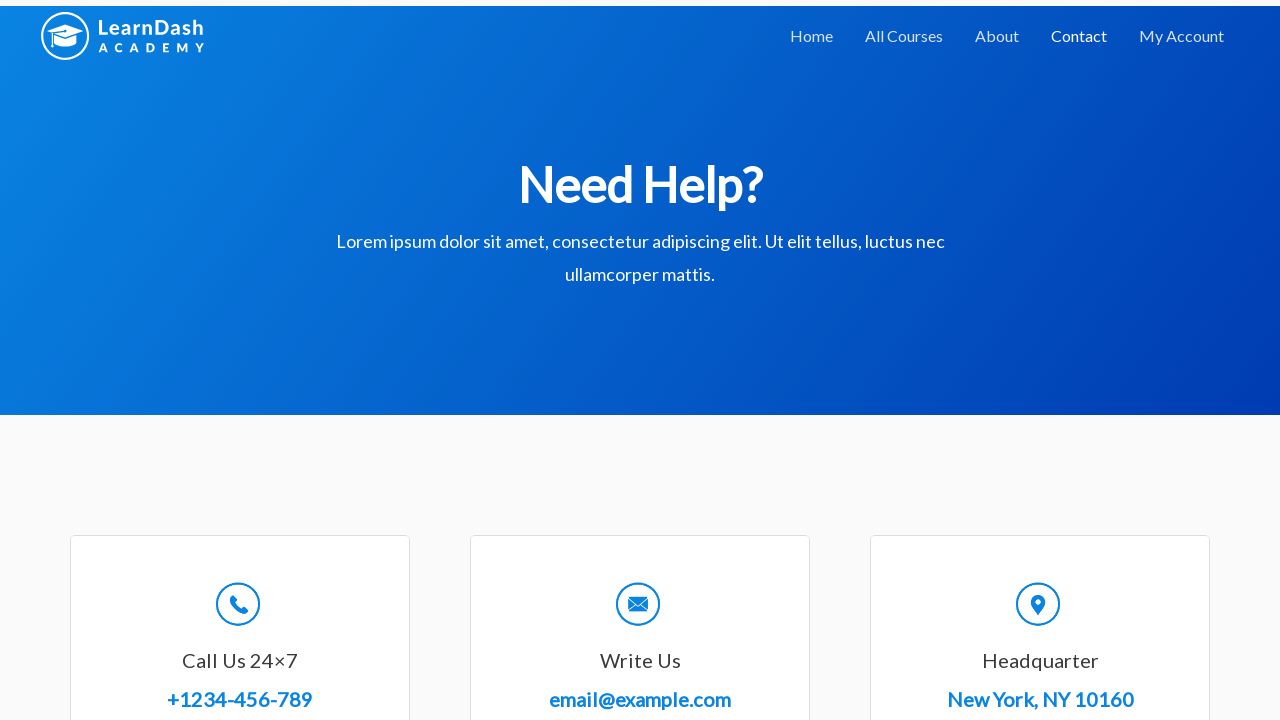

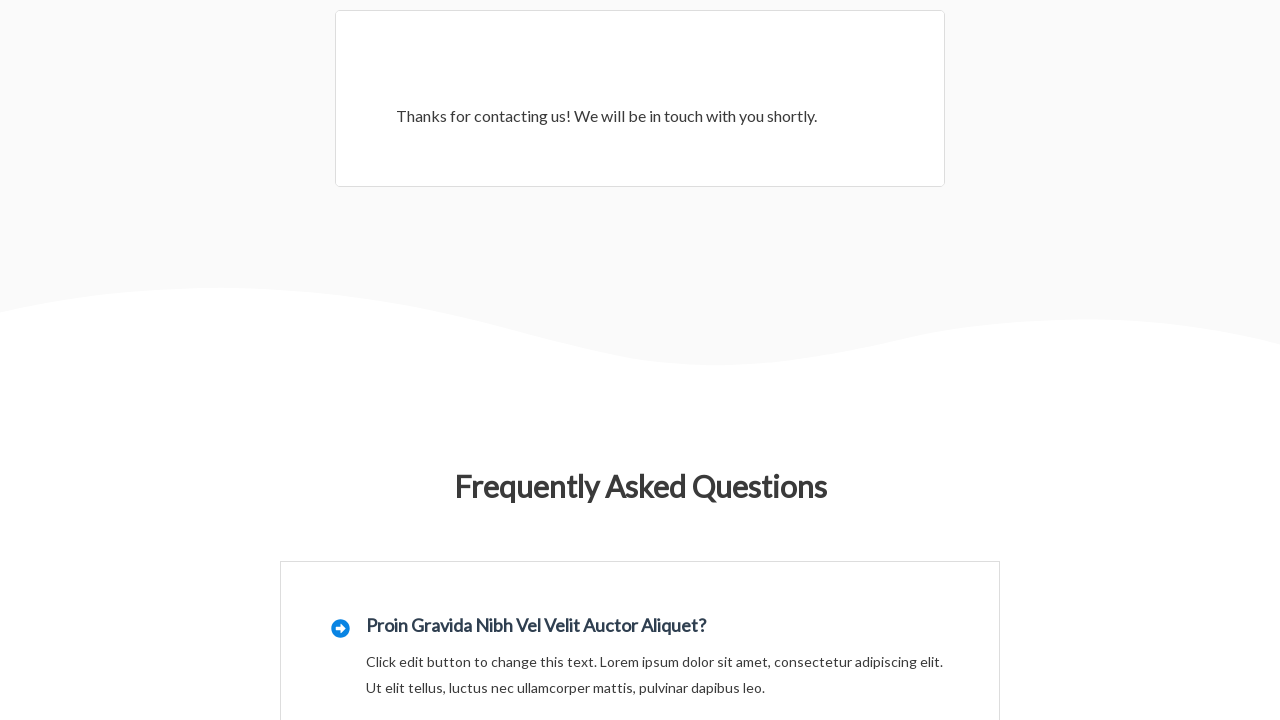